Tests adding multiple products to cart on an e-commerce practice site by searching for specific product names (Capsicum, Potato, Carrot, Tomato, Beans) and clicking their add-to-cart buttons.

Starting URL: https://rahulshettyacademy.com/seleniumPractise/

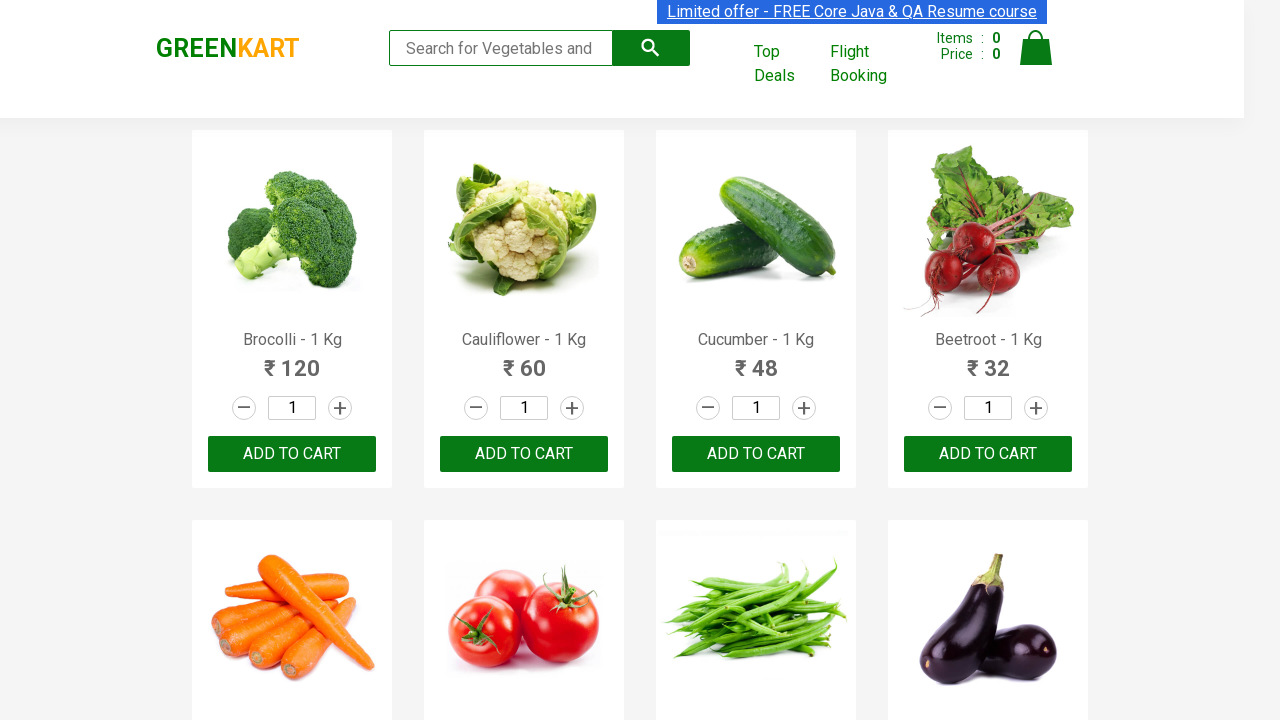

Waited for product elements to load on the page
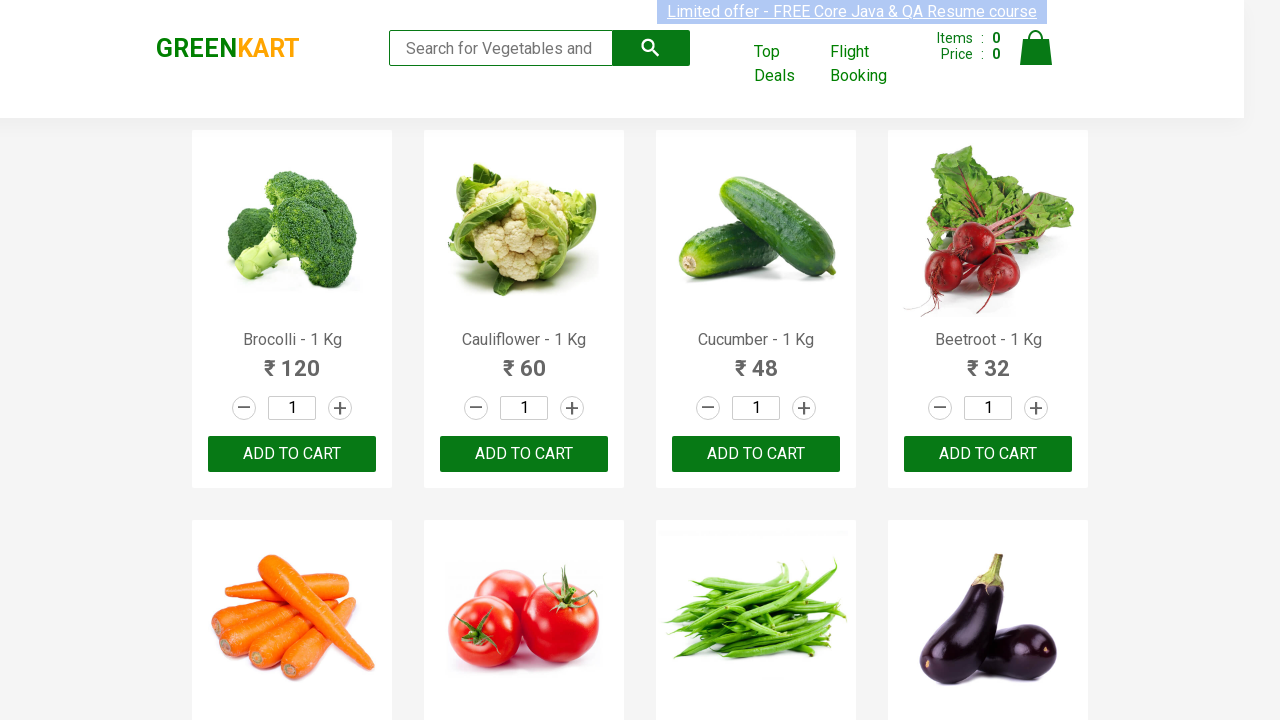

Retrieved all product name elements from the page
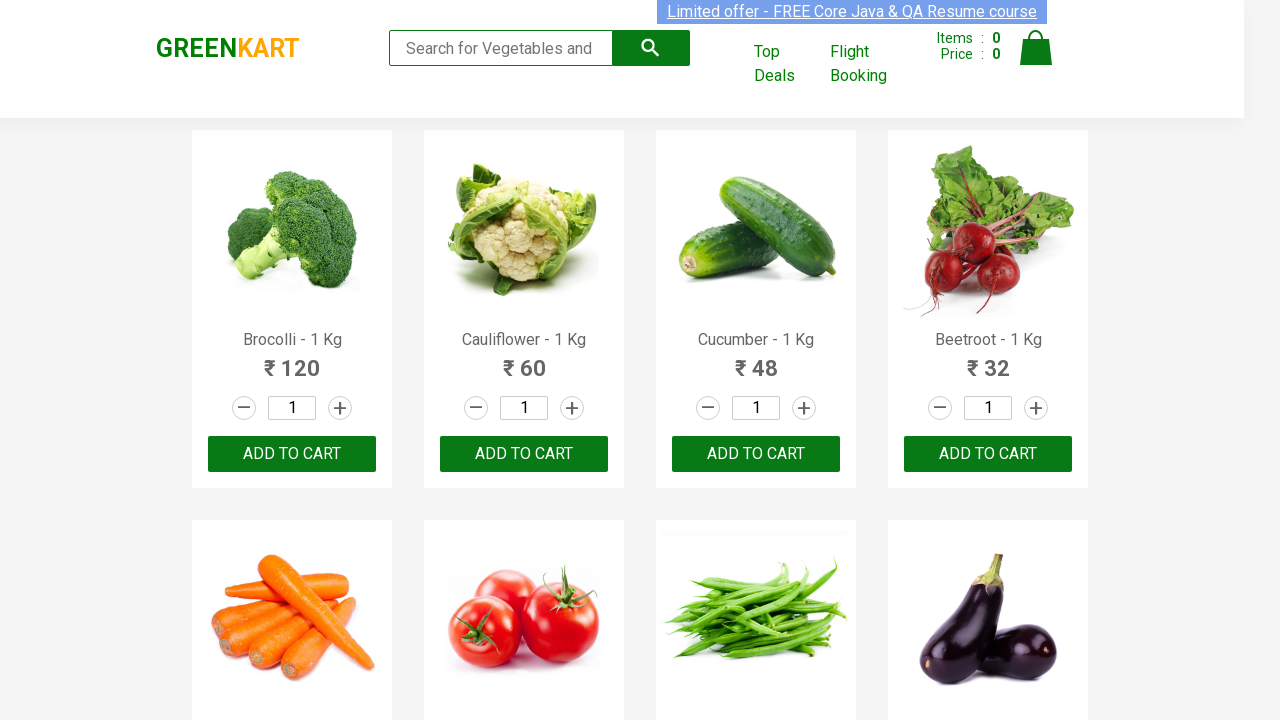

Clicked 'Add to cart' button for product 'Capsicum' at (292, 360) on div.product-action button >> nth=8
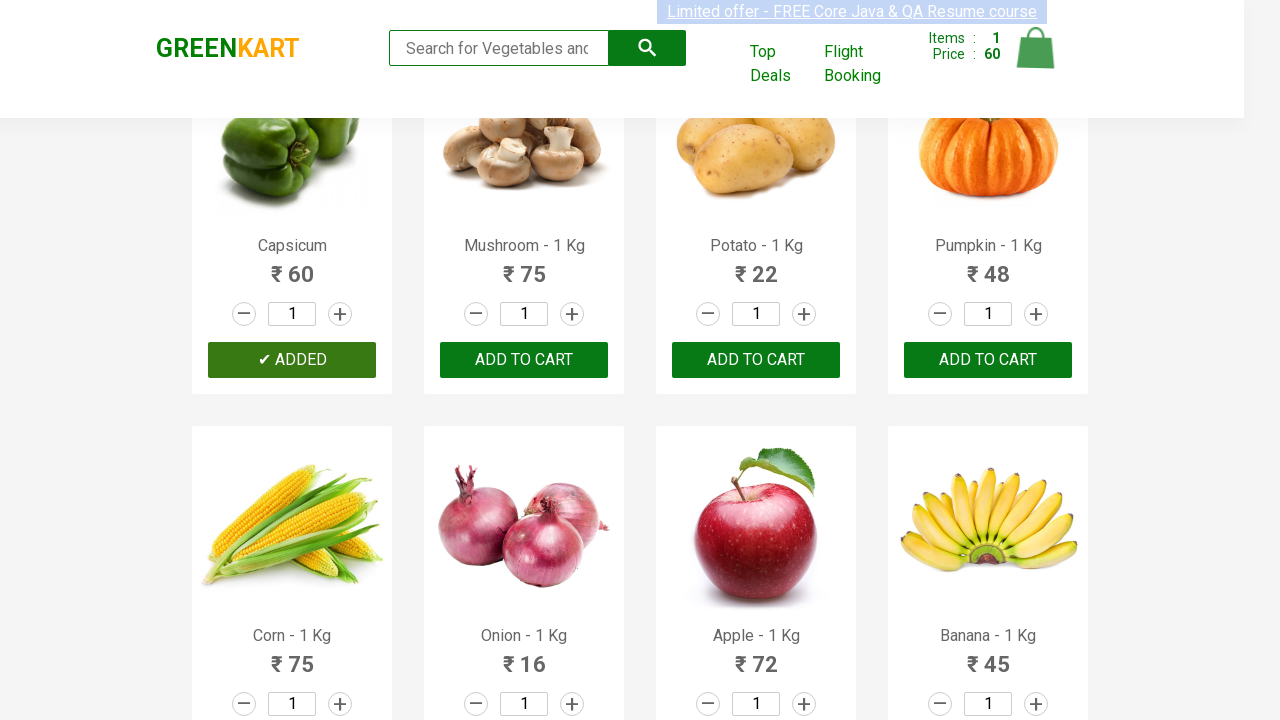

Clicked 'Add to cart' button for product 'Potato' at (756, 360) on div.product-action button >> nth=10
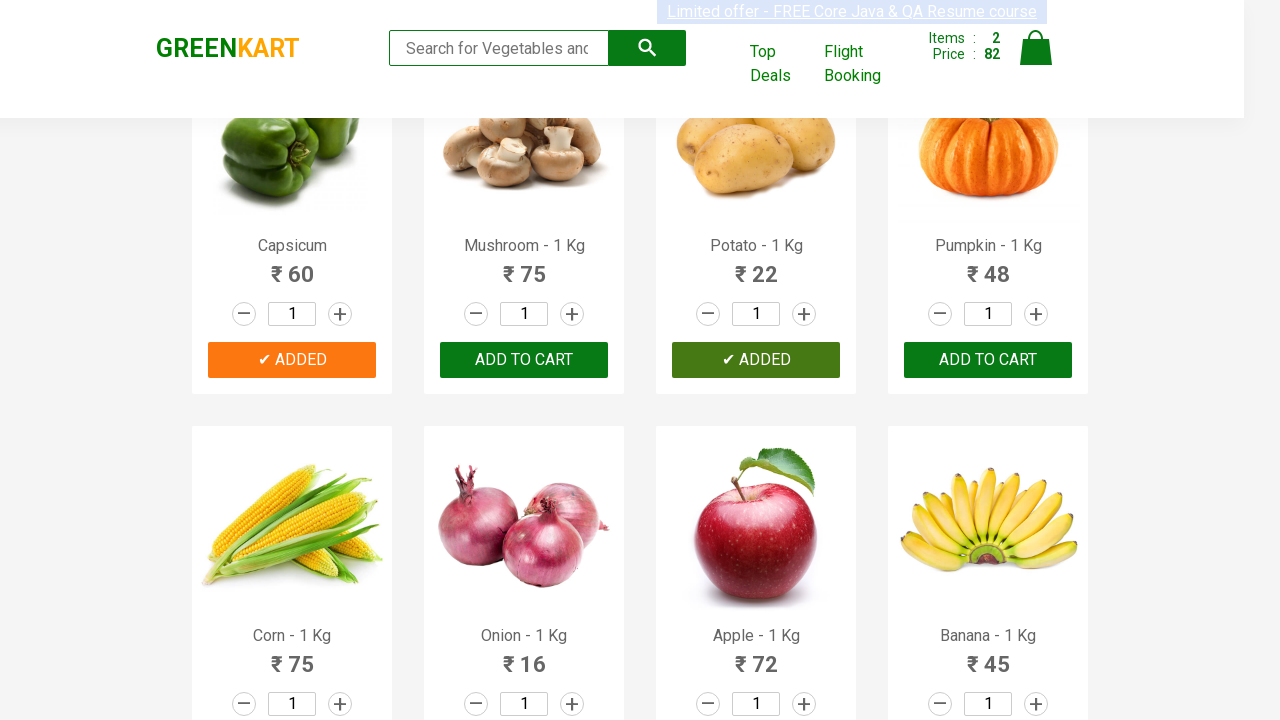

Clicked 'Add to cart' button for product 'Carrot' at (292, 360) on div.product-action button >> nth=4
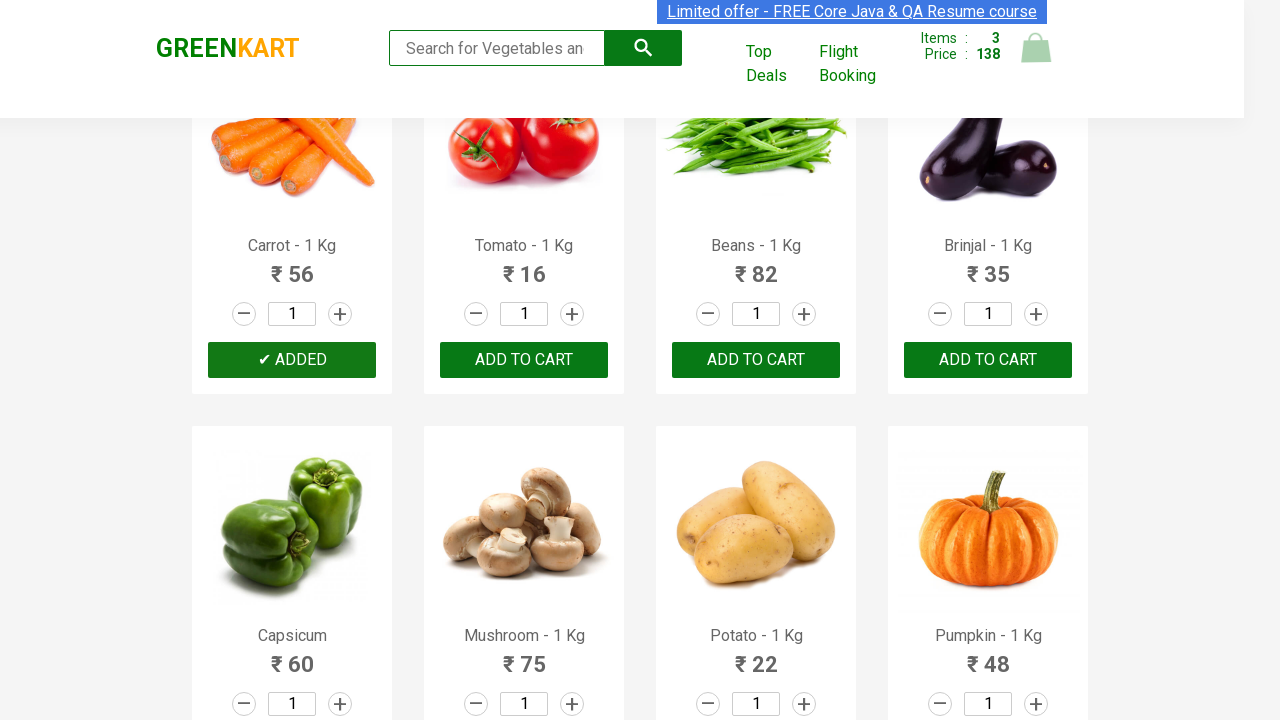

Clicked 'Add to cart' button for product 'Tomato' at (524, 360) on div.product-action button >> nth=5
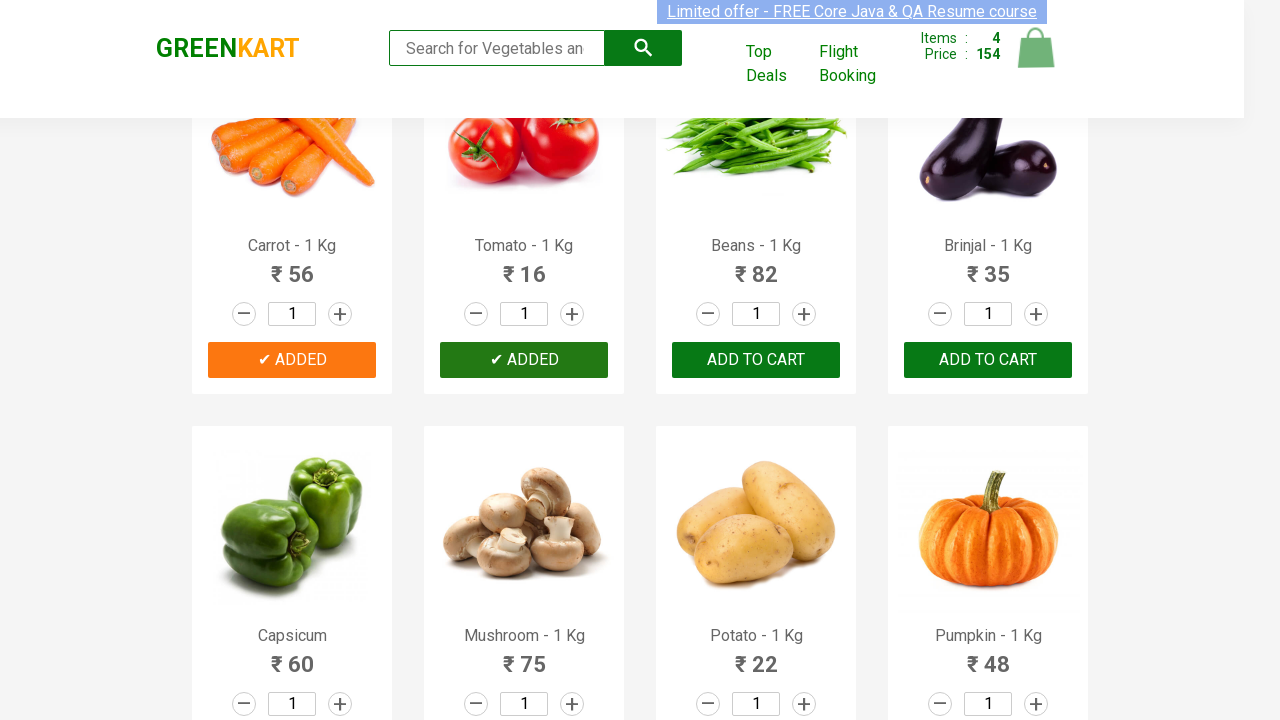

Clicked 'Add to cart' button for product 'Beans' at (756, 360) on div.product-action button >> nth=6
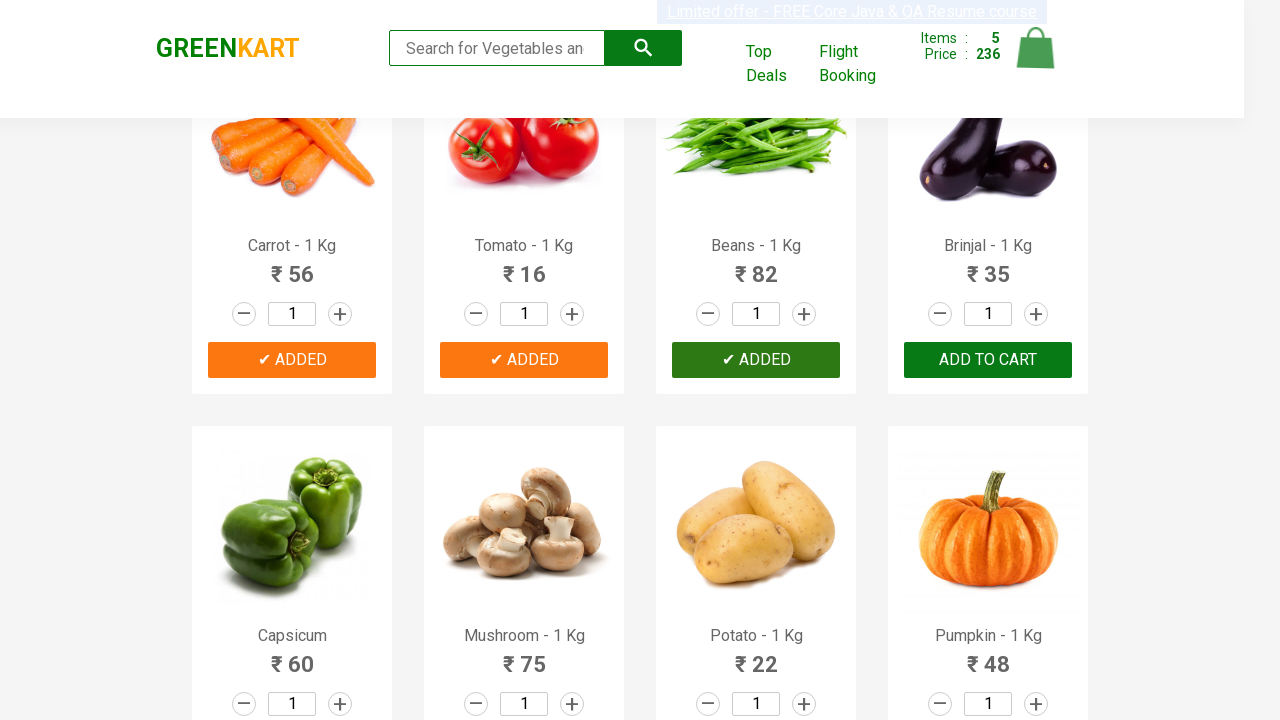

Clicked 'Add to cart' button for product 'Capsicum' at (292, 360) on div.product-action button >> nth=8
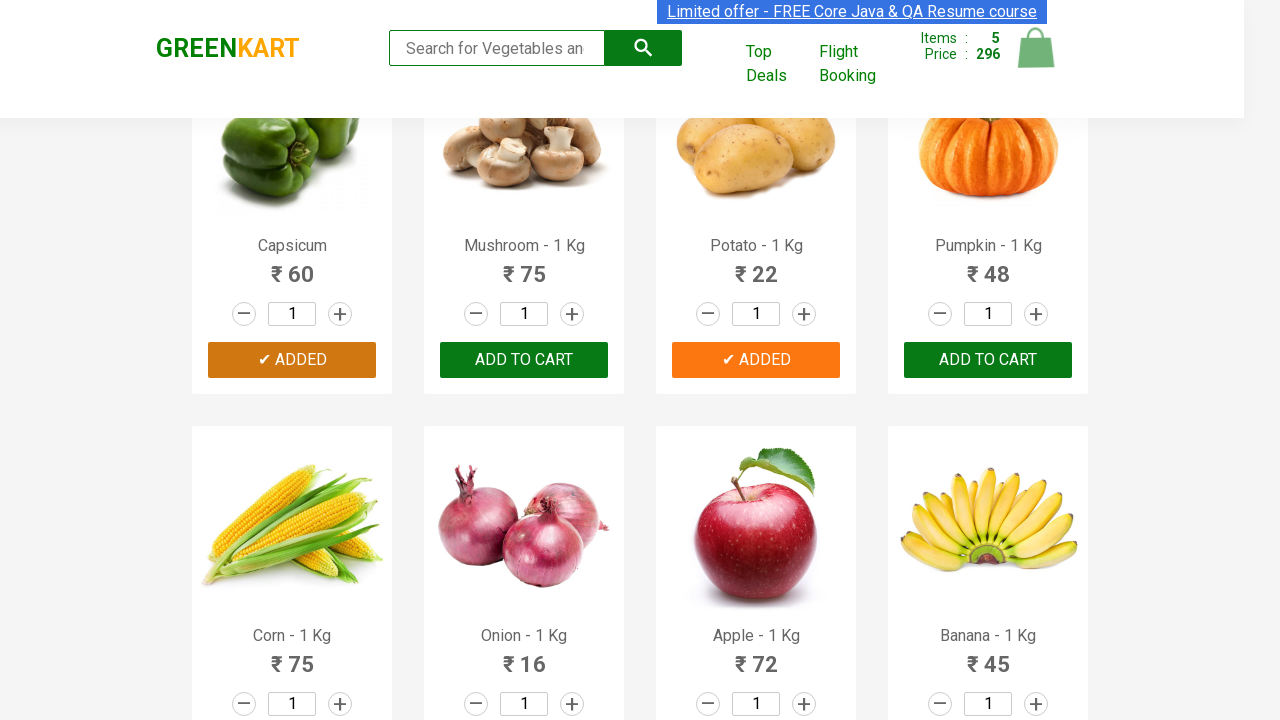

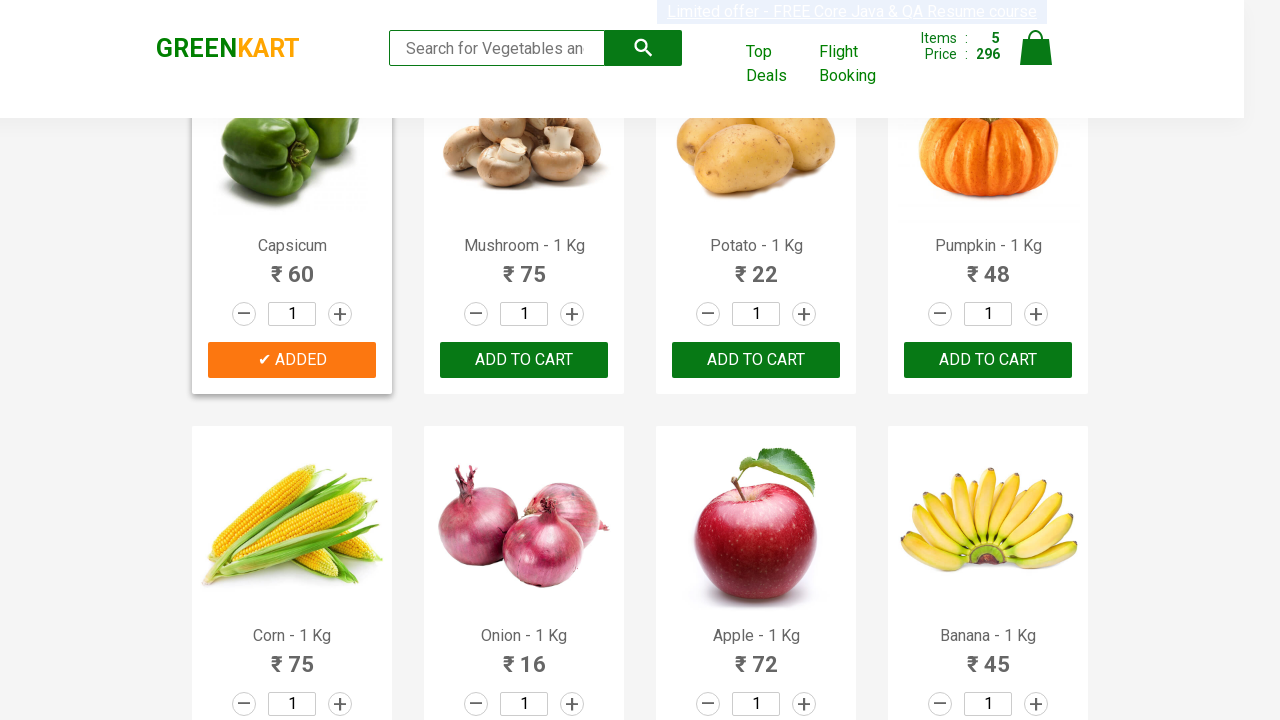